Tests that a button becomes visible after a delay by waiting for the "Visible After 5 Seconds" button to appear and verifying it is displayed

Starting URL: https://demoqa.com/dynamic-properties

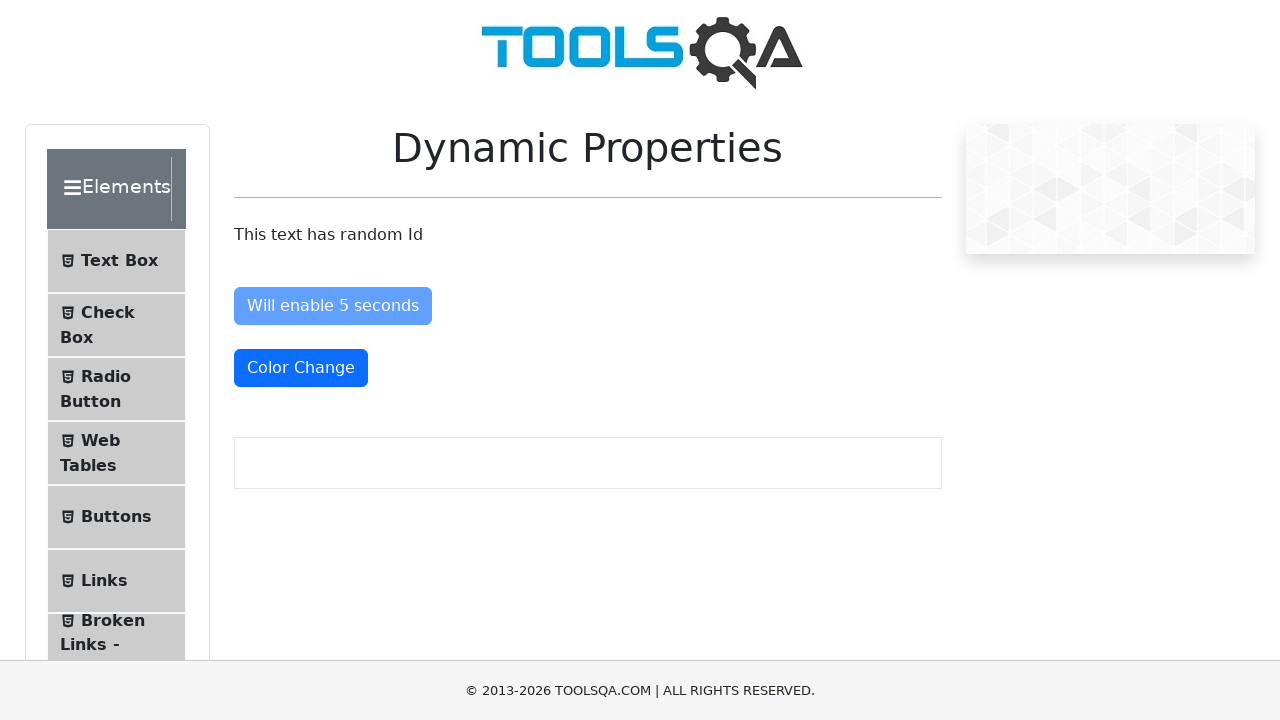

Waited for 'Visible After 5 Seconds' button to appear
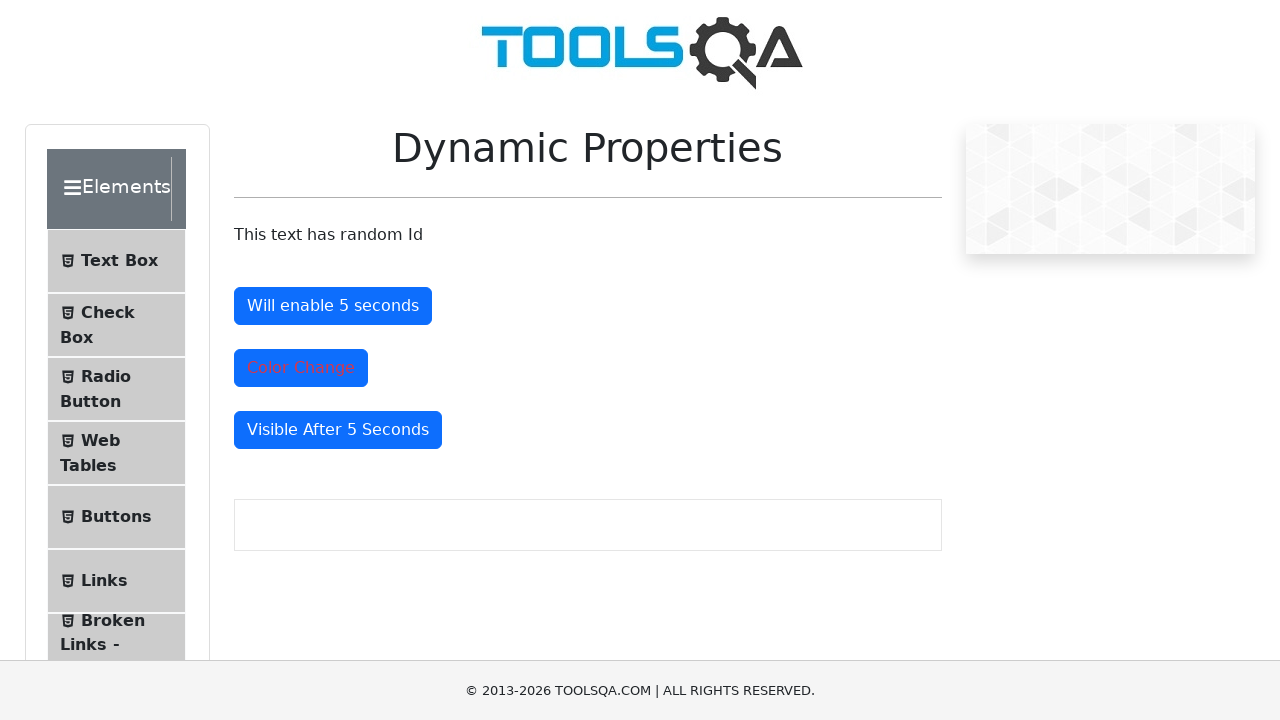

Verified that the button is visible and displayed
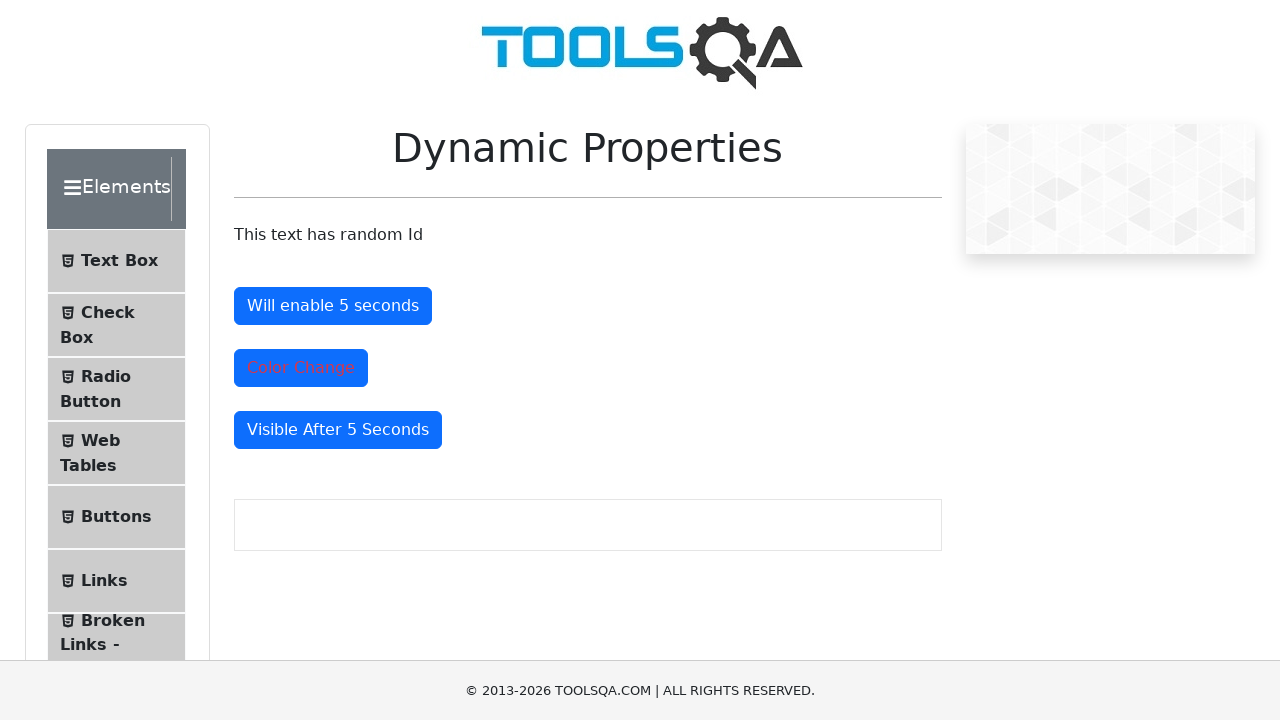

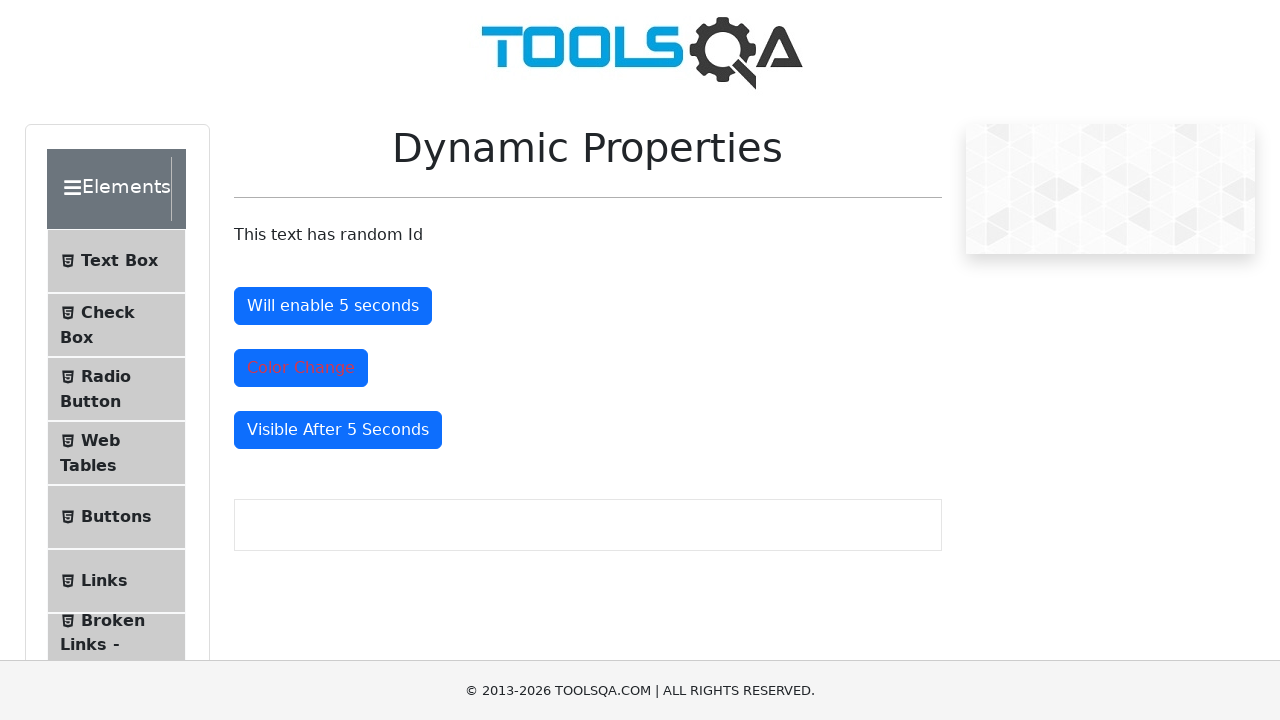